Tests file download functionality by clicking a download link on the demo page

Starting URL: https://demoqa.com/upload-download

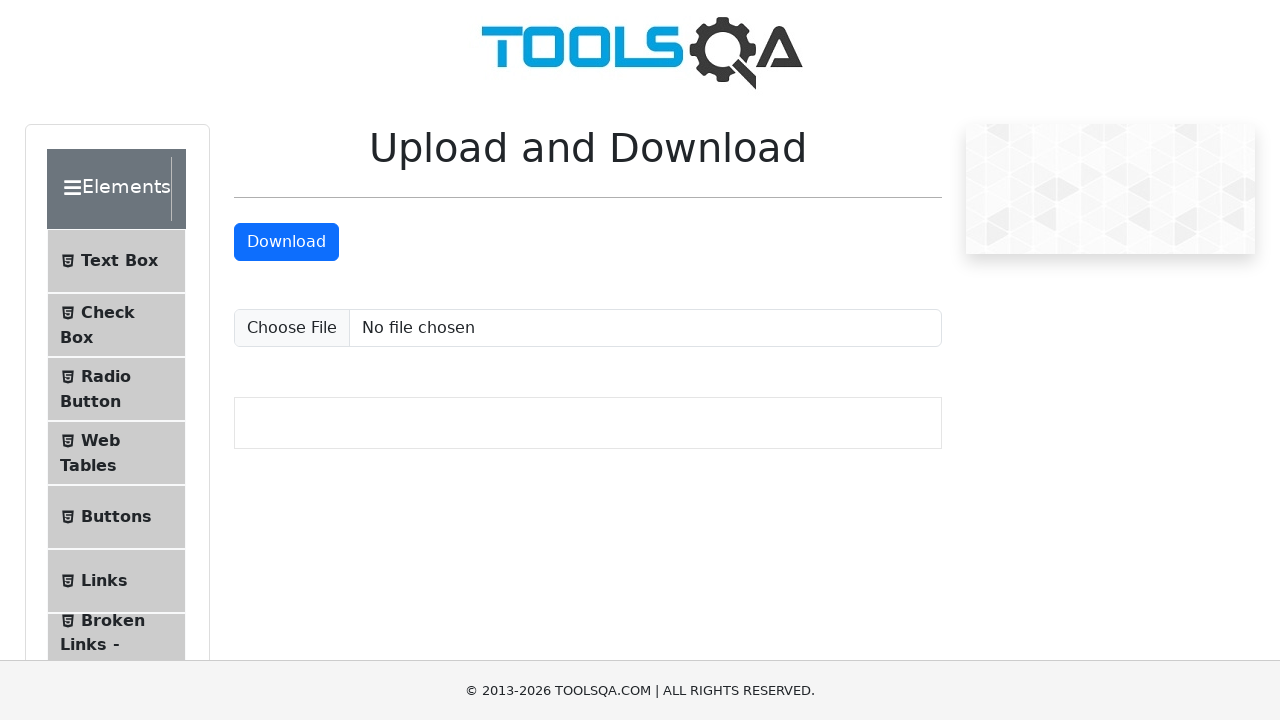

Clicked the download link to initiate file download at (112, 335) on text=Download
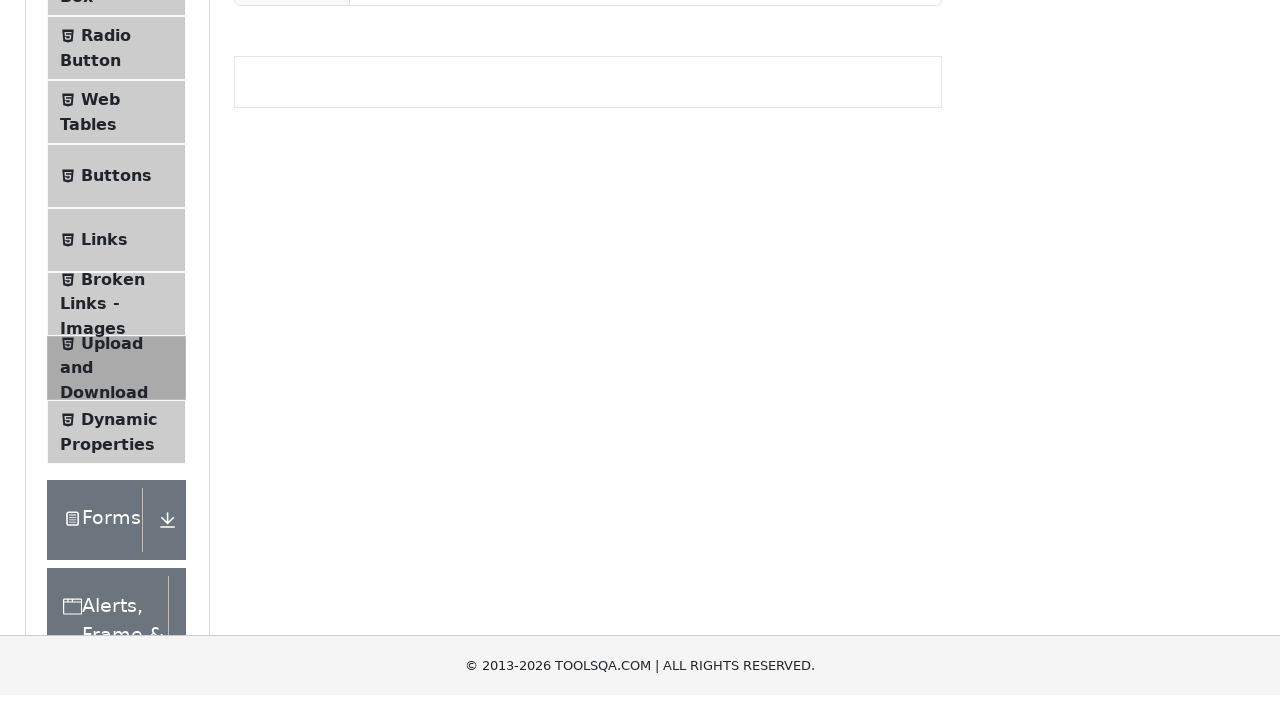

Waited 2 seconds for file download to complete
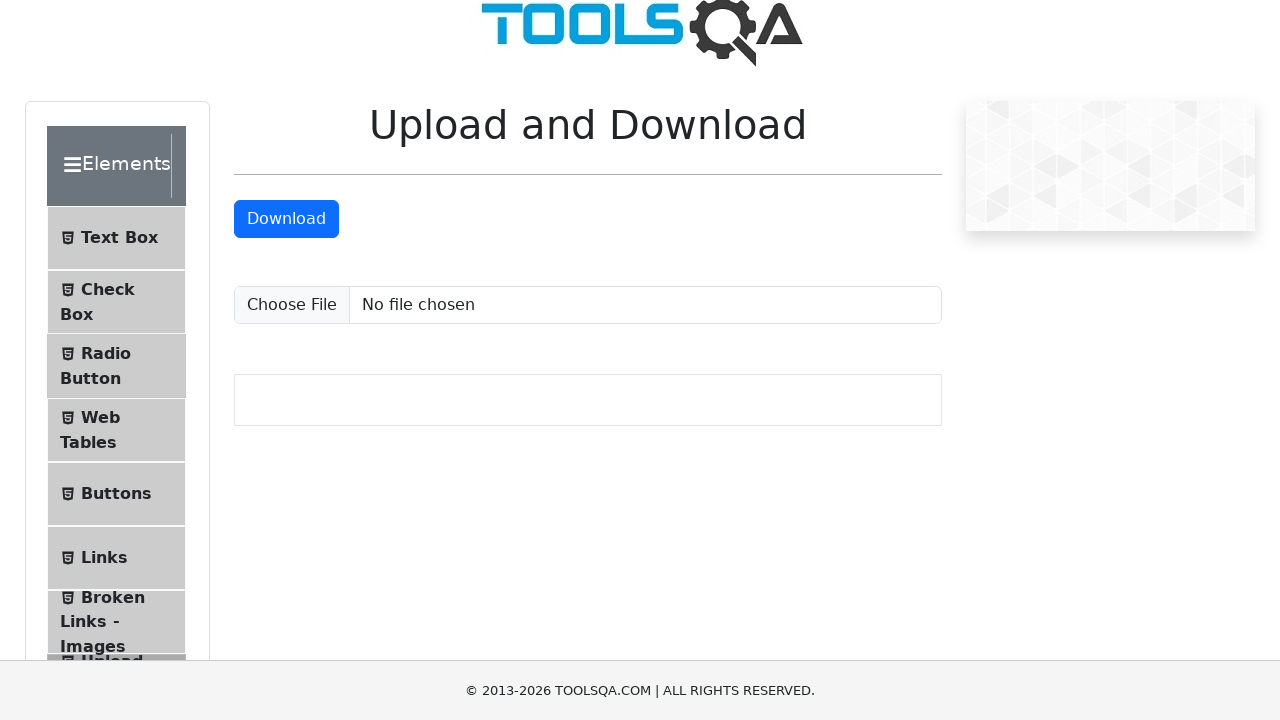

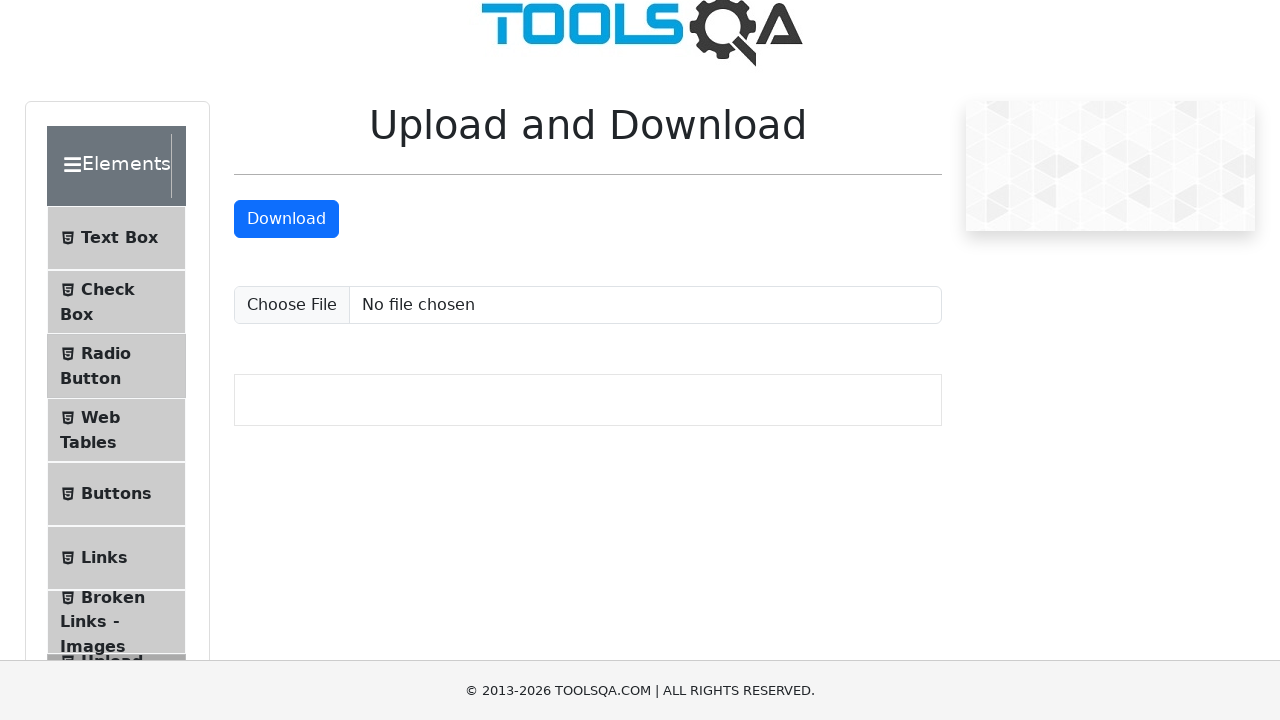